Fills out a practice form with personal information including name, email, gender, date of birth, hobbies, subjects, file upload, and address, then verifies the submission confirmation modal displays the entered data.

Starting URL: https://demoqa.com/automation-practice-form

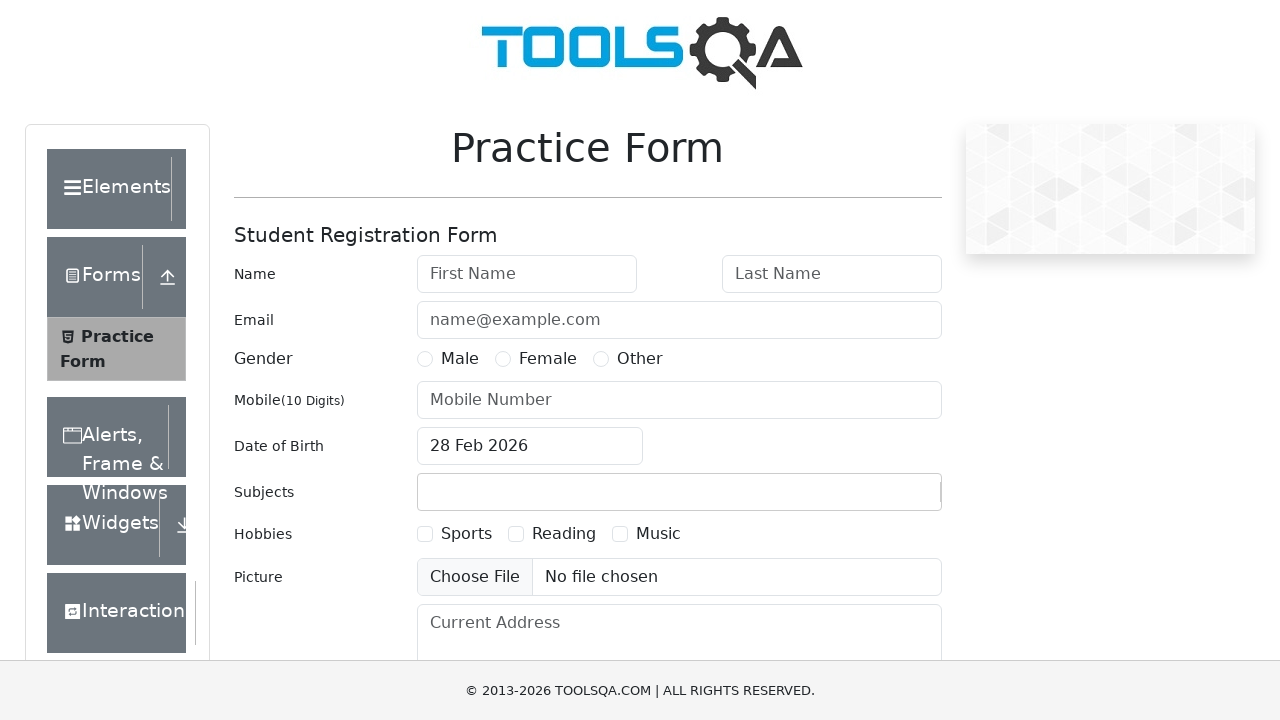

Filled first name field with 'Vasily' on #firstName
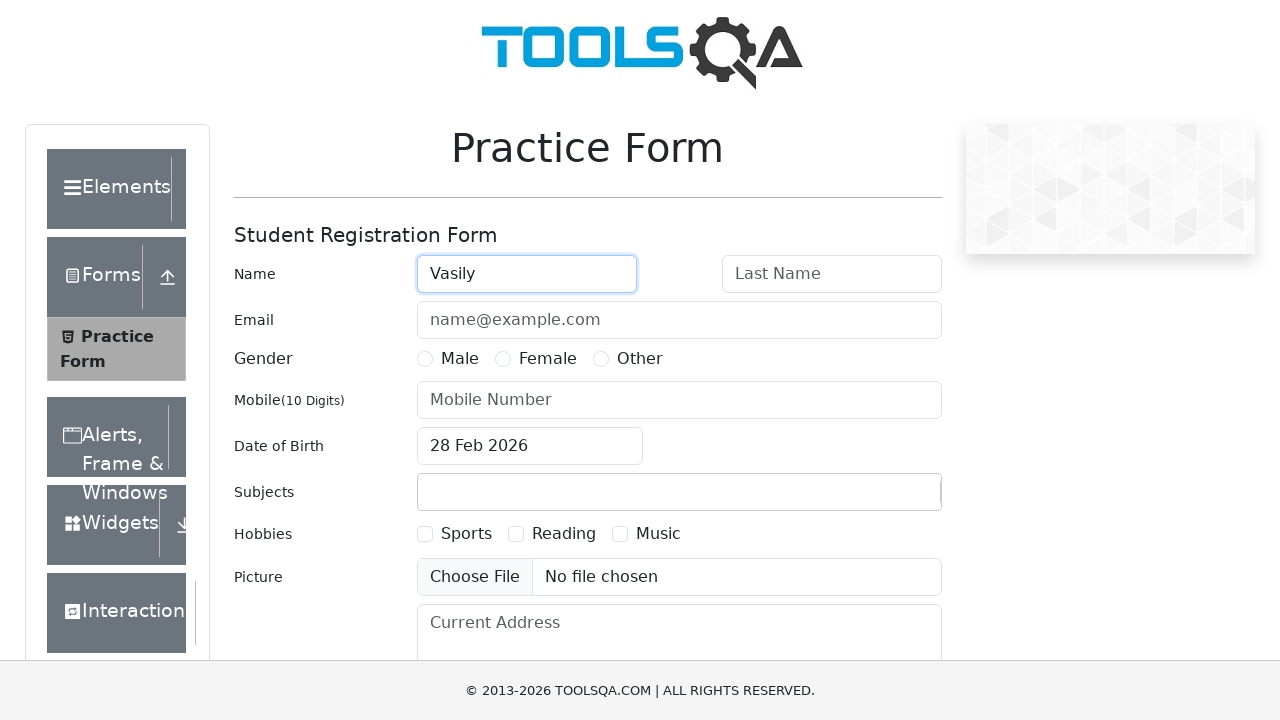

Filled last name field with 'Pupkin' on #lastName
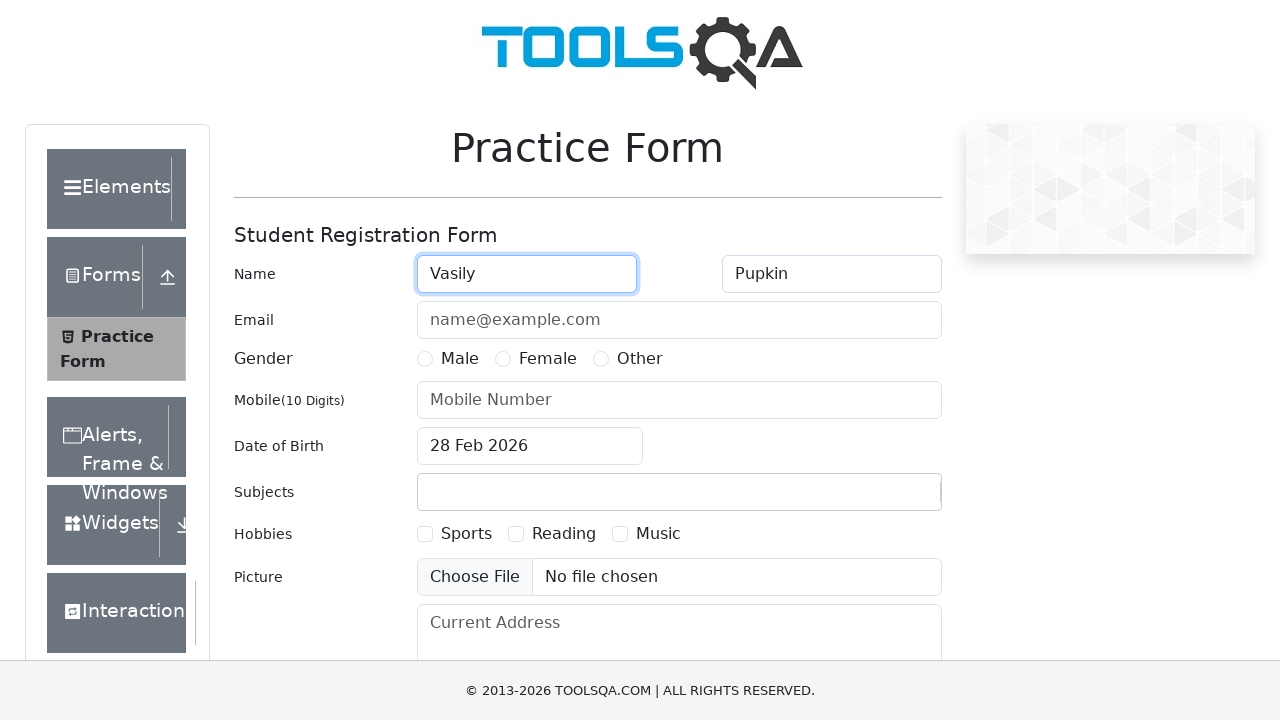

Filled email field with 'vasya@pupkin.com' on #userEmail
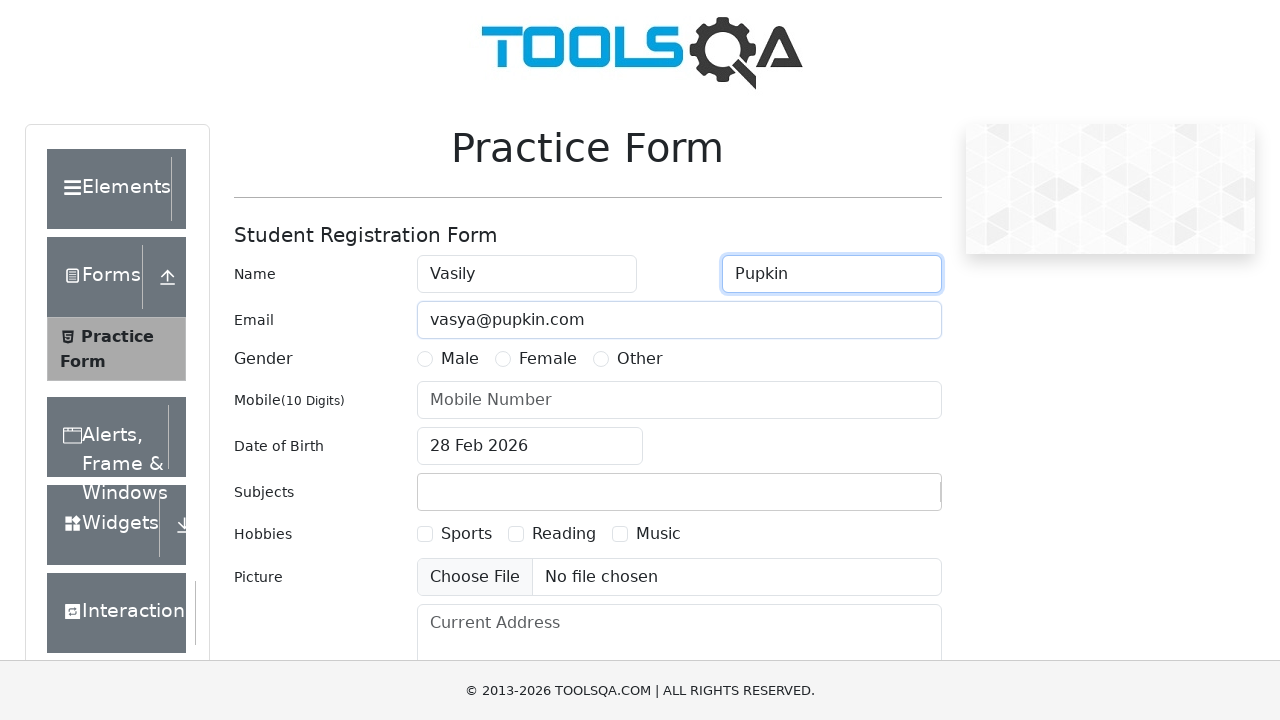

Selected Male gender radio button at (460, 359) on label[for='gender-radio-1']
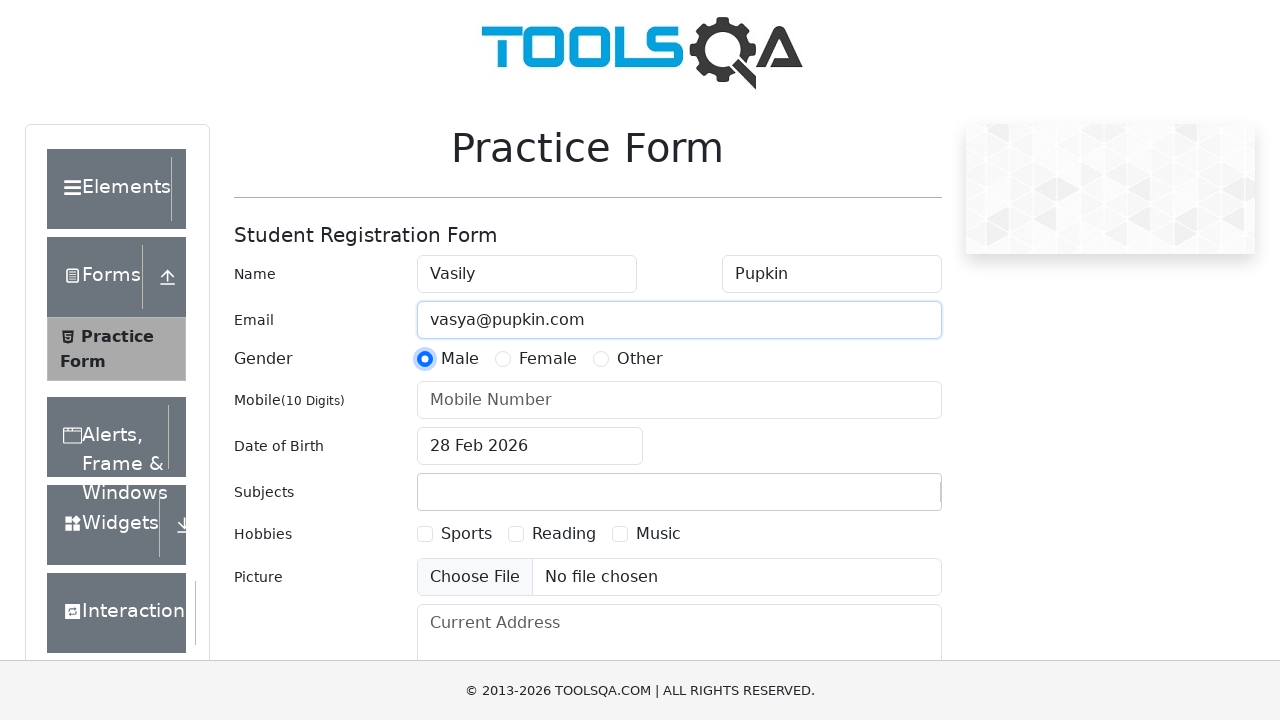

Filled mobile number field with '9151234567' on #userNumber
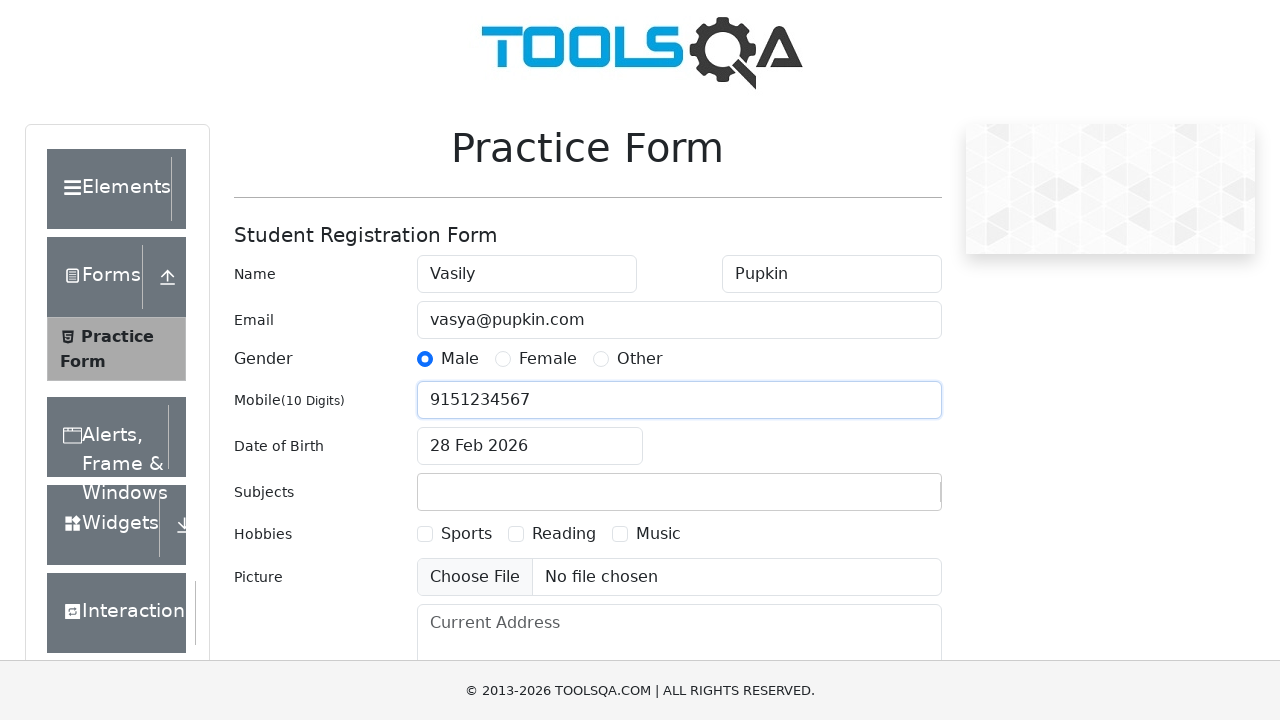

Clicked date of birth input field to open date picker at (530, 446) on #dateOfBirthInput
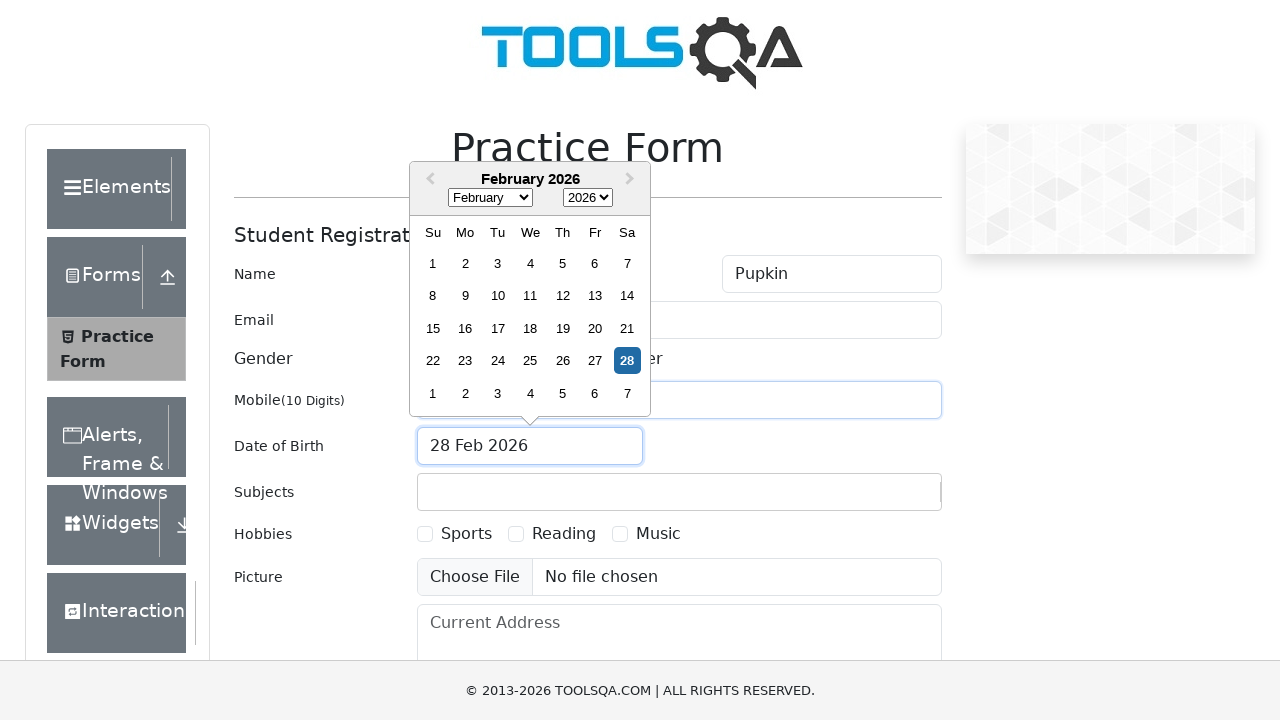

Selected year 1999 from date picker on .react-datepicker__year-select
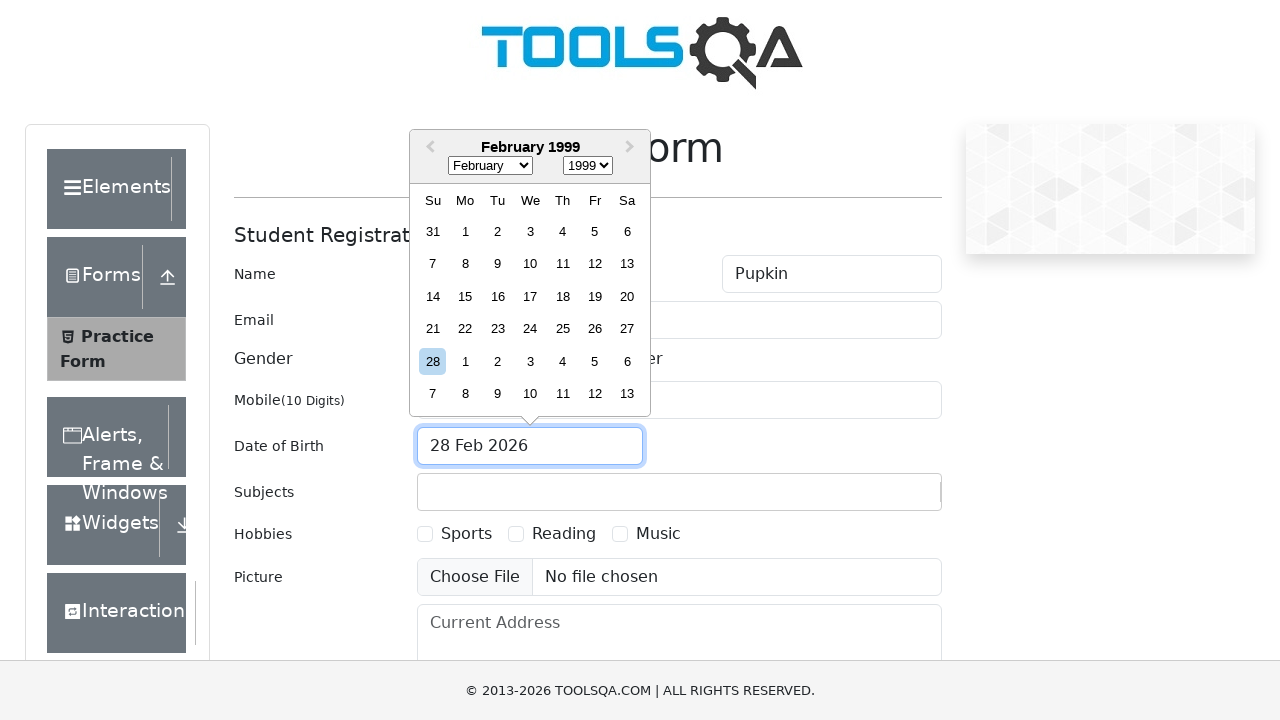

Selected month March (2) from date picker on .react-datepicker__month-select
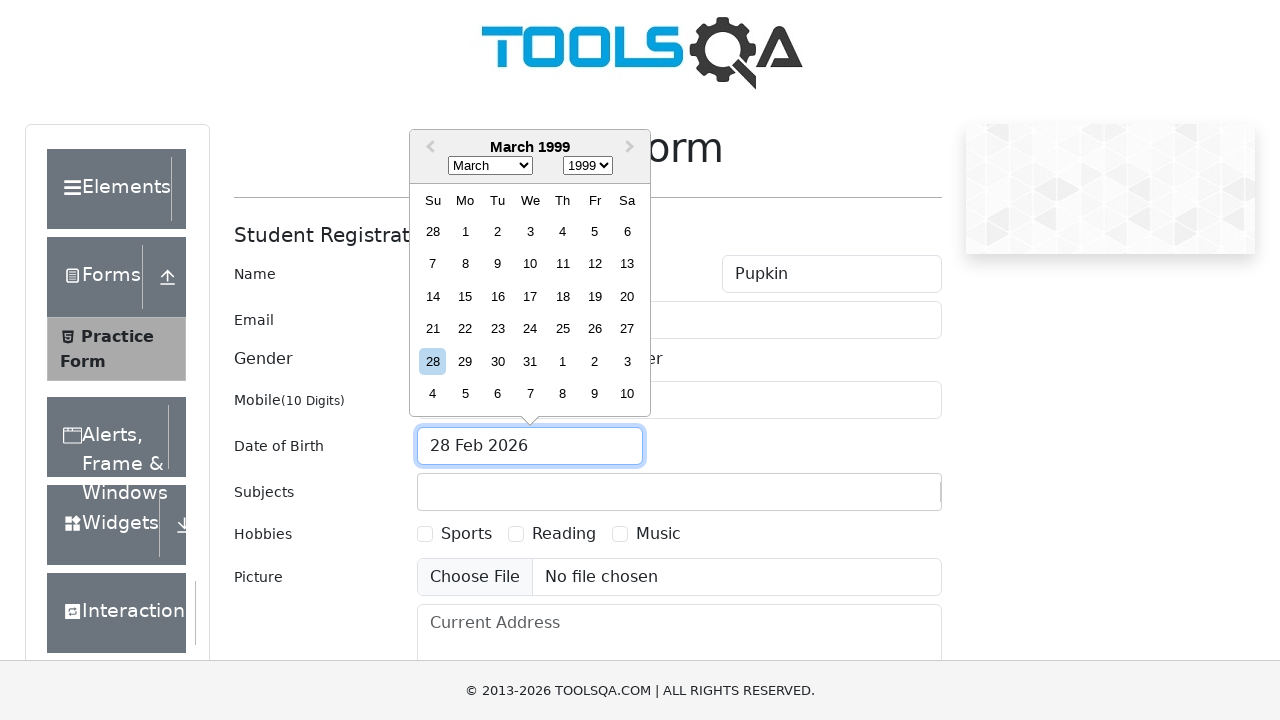

Selected day 13 from date picker at (627, 264) on .react-datepicker__day--013:not(.react-datepicker__day--outside-month)
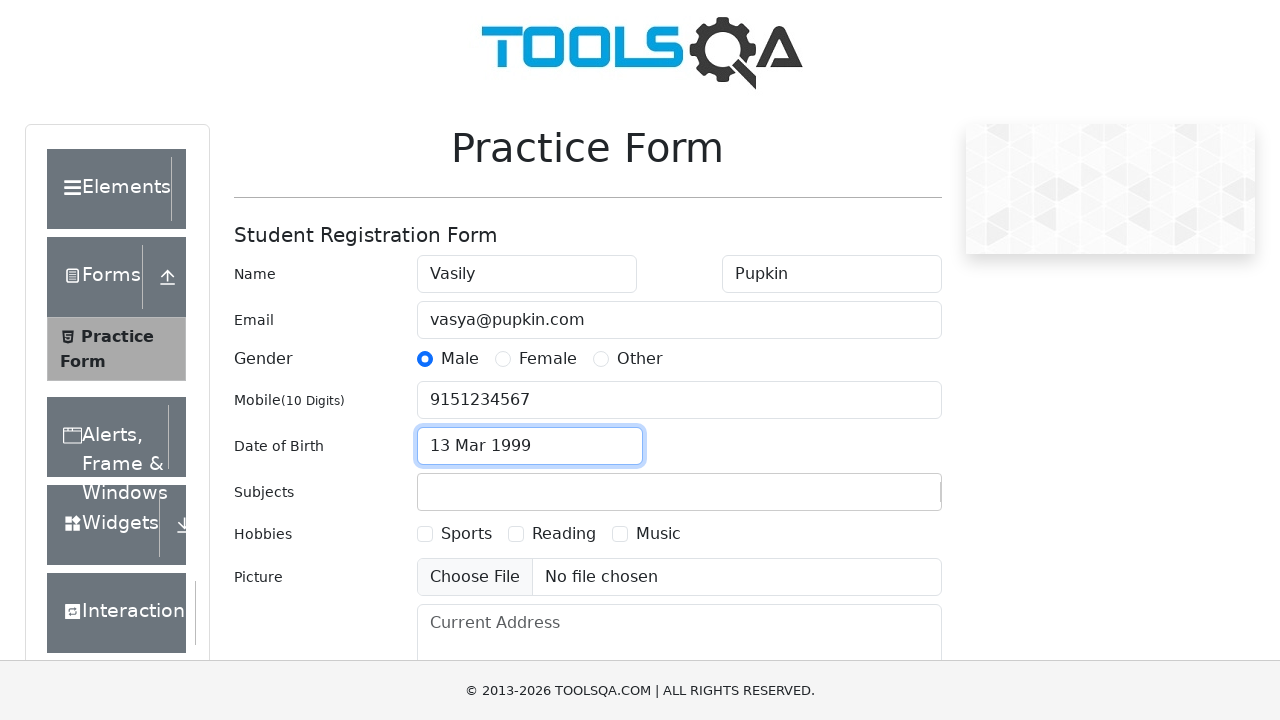

Checked first hobby checkbox at (466, 534) on label[for='hobbies-checkbox-1']
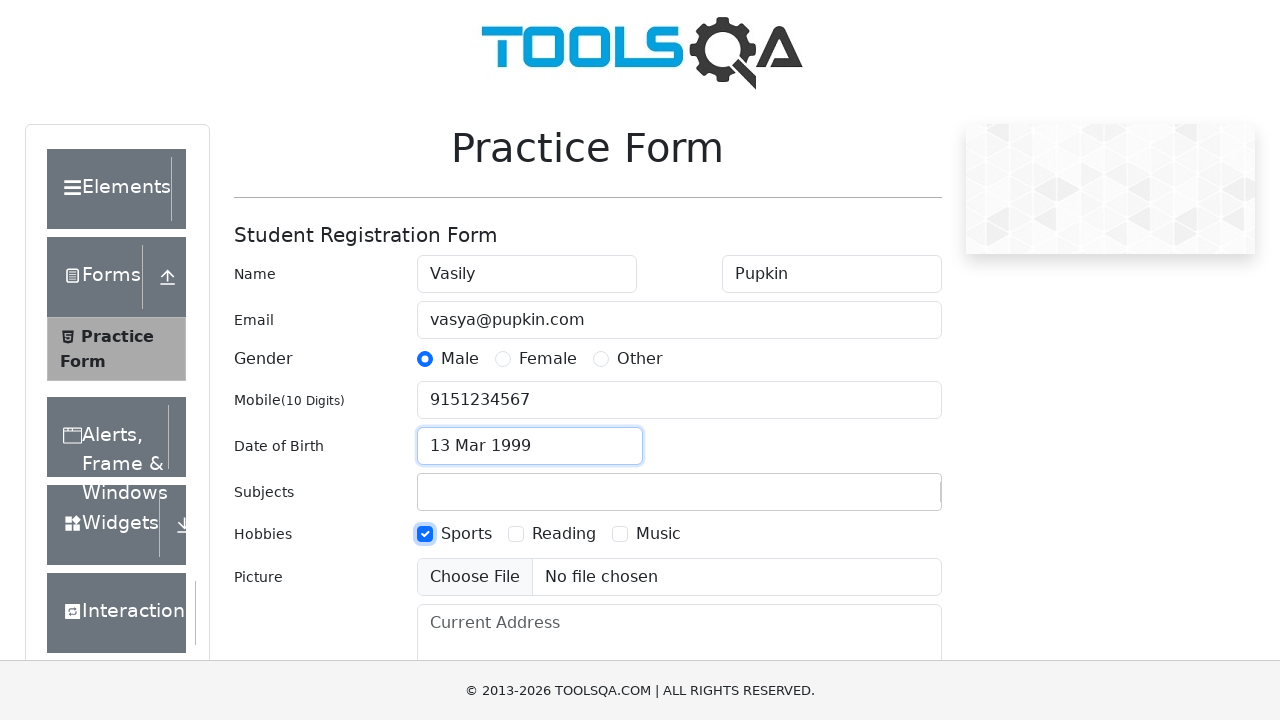

Checked third hobby checkbox at (658, 534) on label[for='hobbies-checkbox-3']
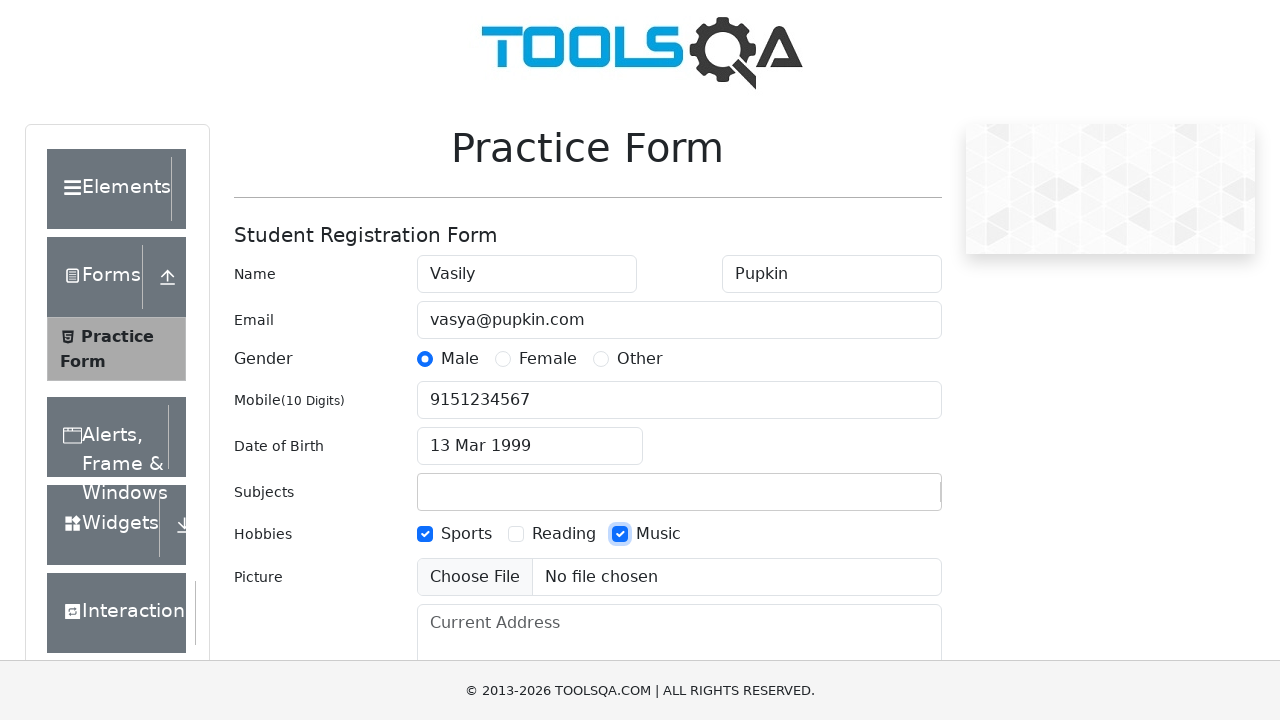

Typed 'm' in subjects input field on #subjectsInput
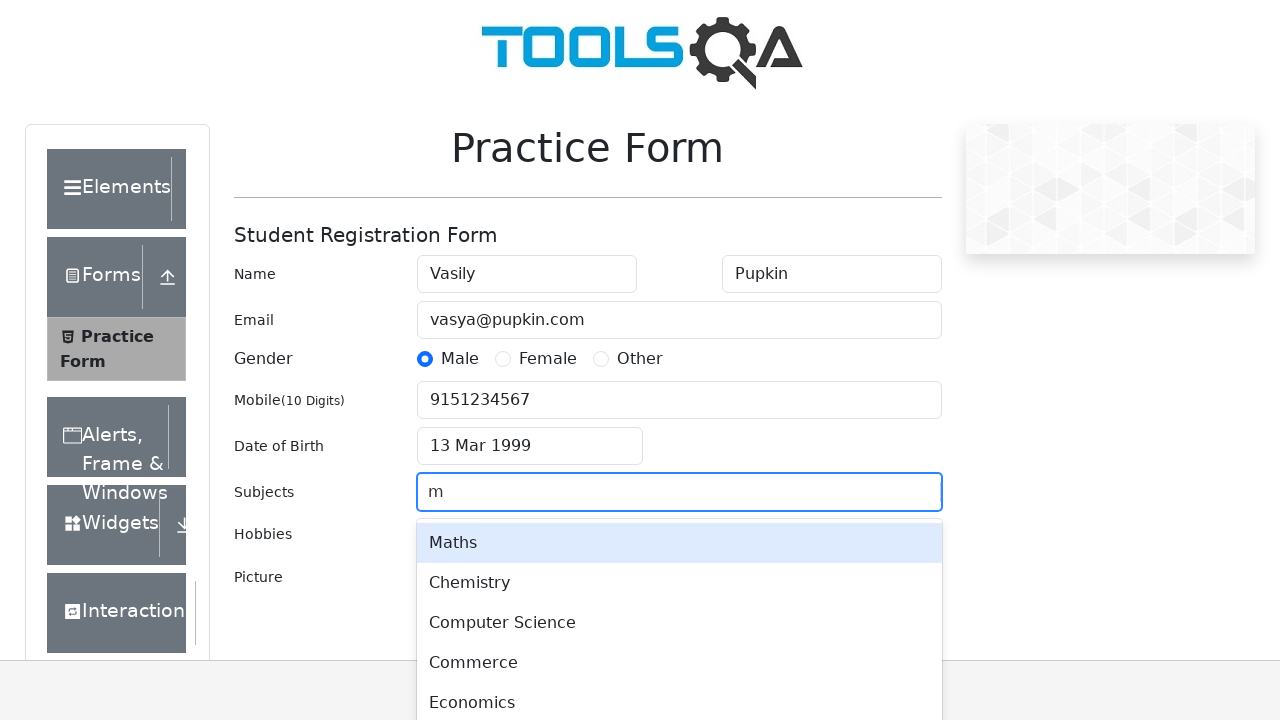

Pressed Tab to select first subject suggestion
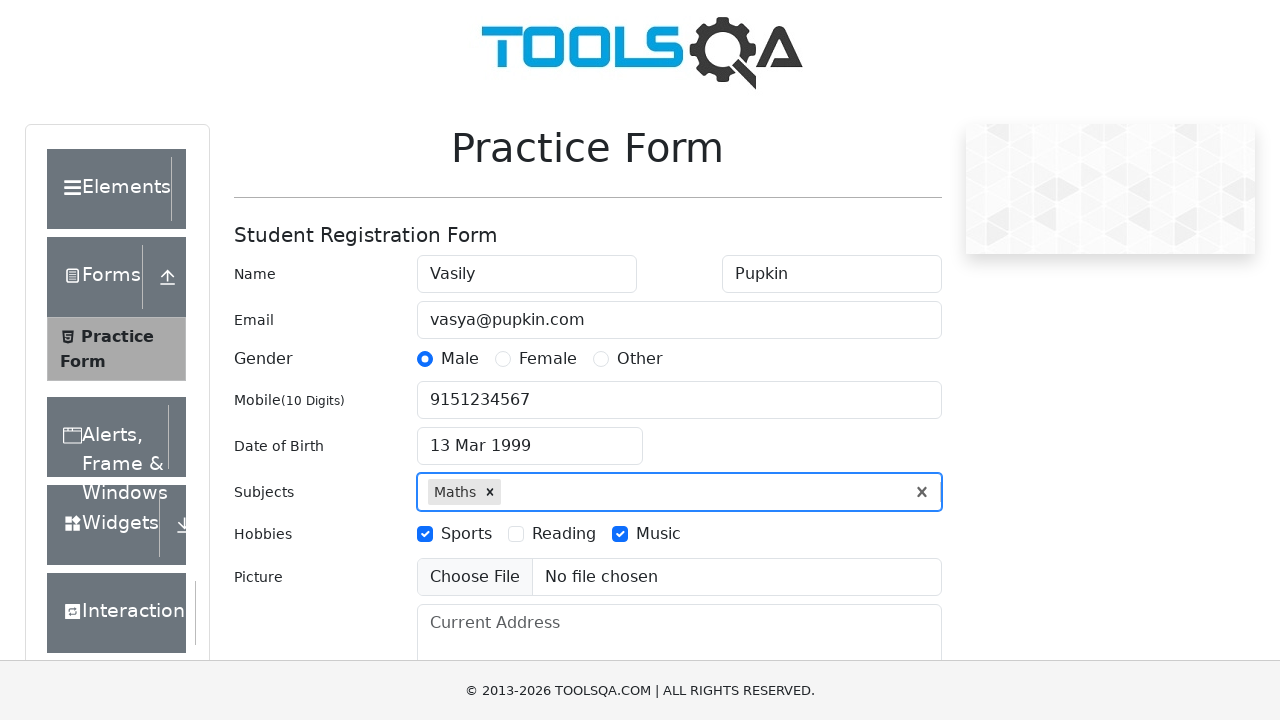

Typed 'ph' in subjects input field on #subjectsInput
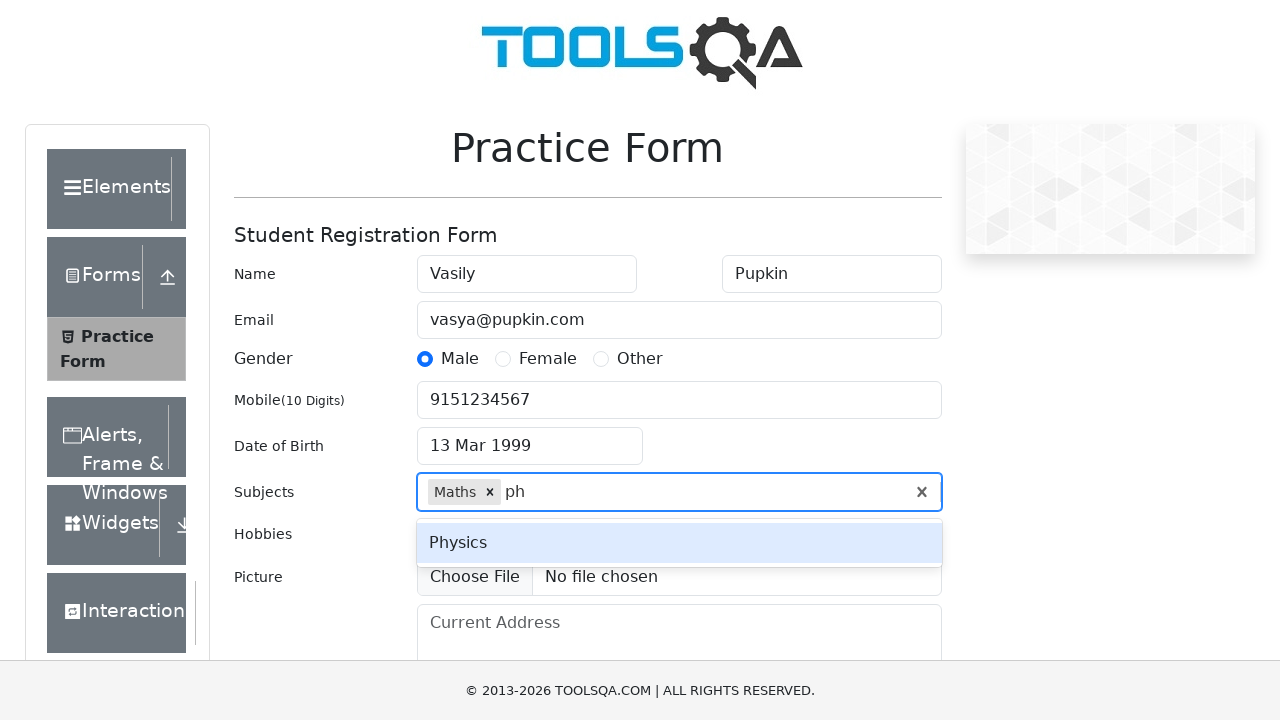

Pressed Tab to select second subject suggestion
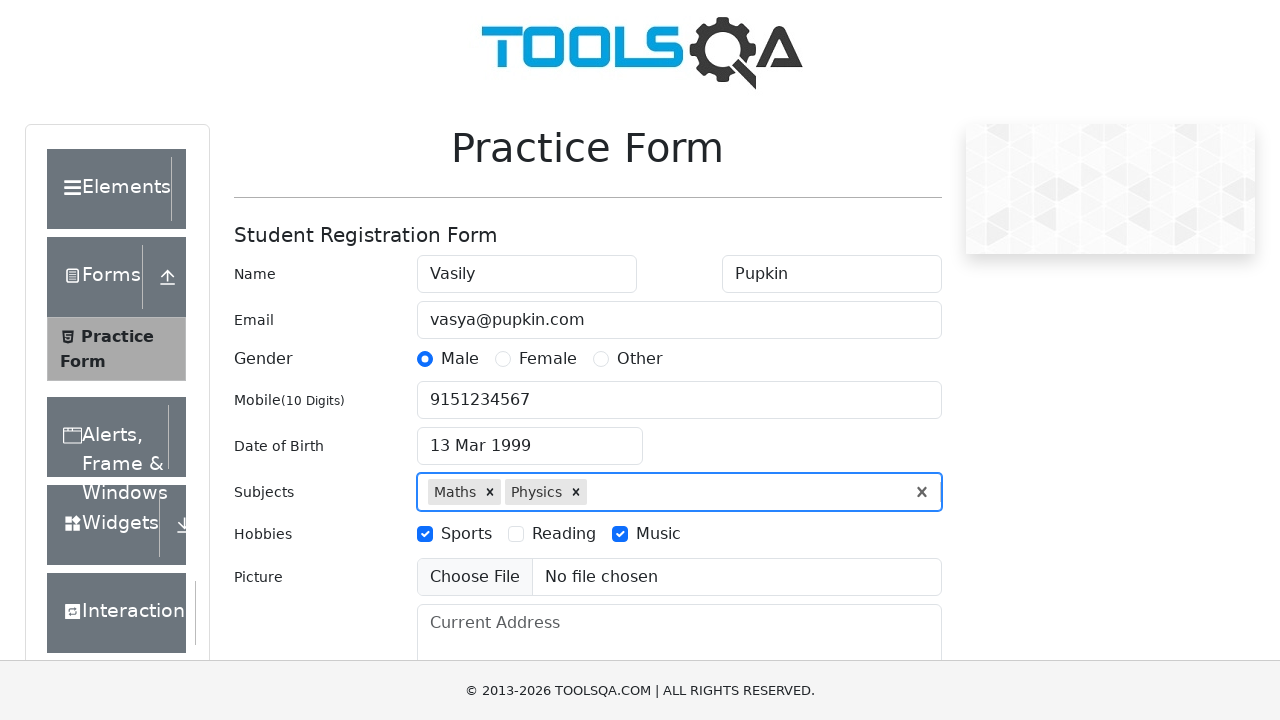

Filled current address field with 'Avenue Street, 13' on #currentAddress
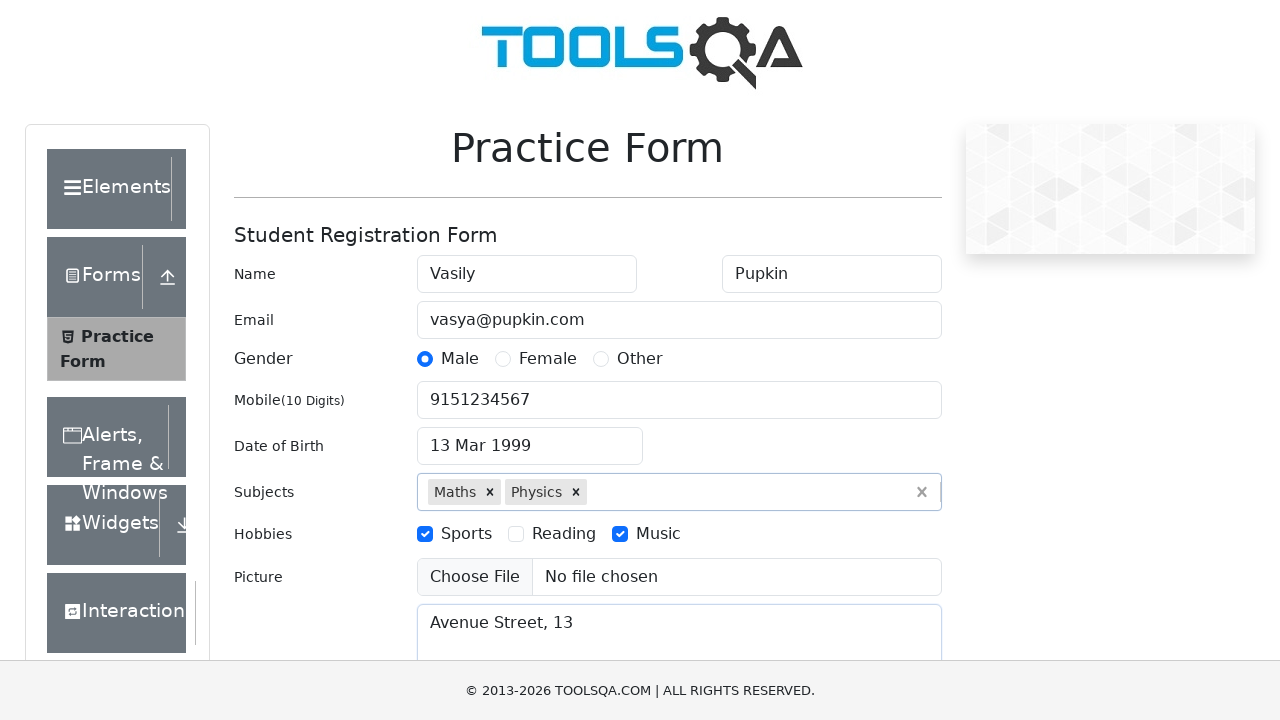

Clicked on mobile number field at (679, 400) on #userNumber
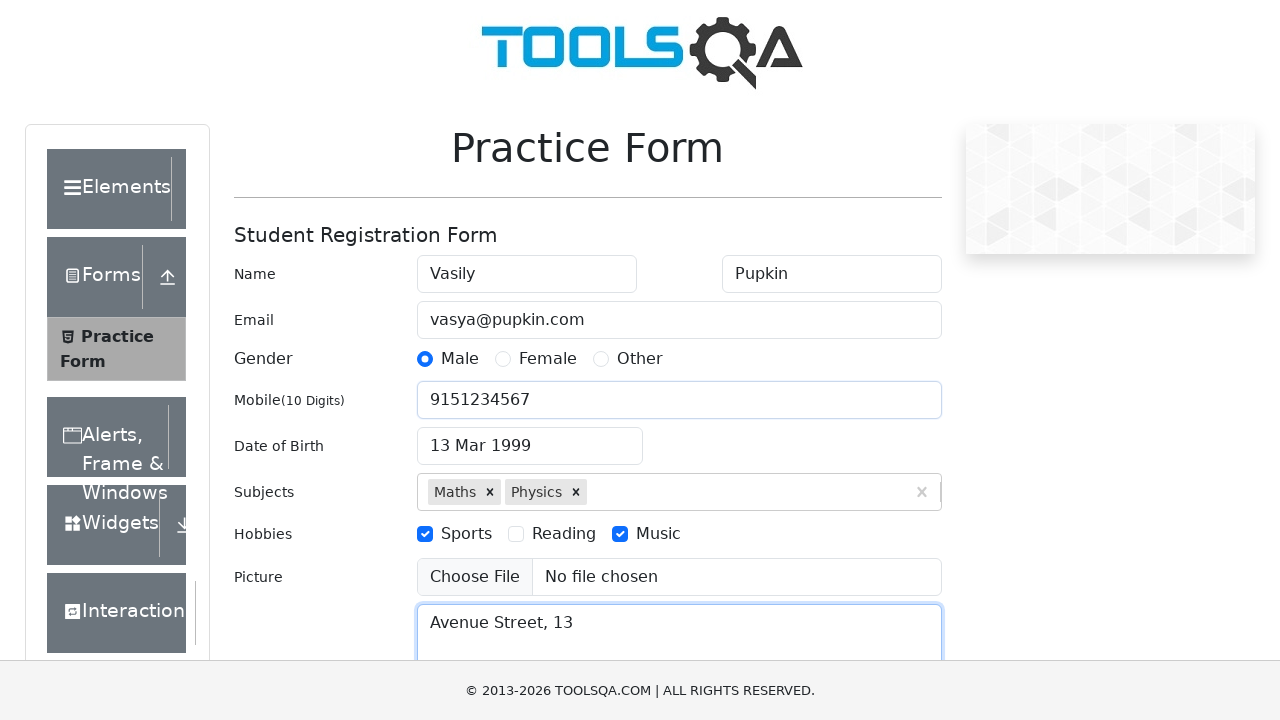

Pressed Enter to submit the form
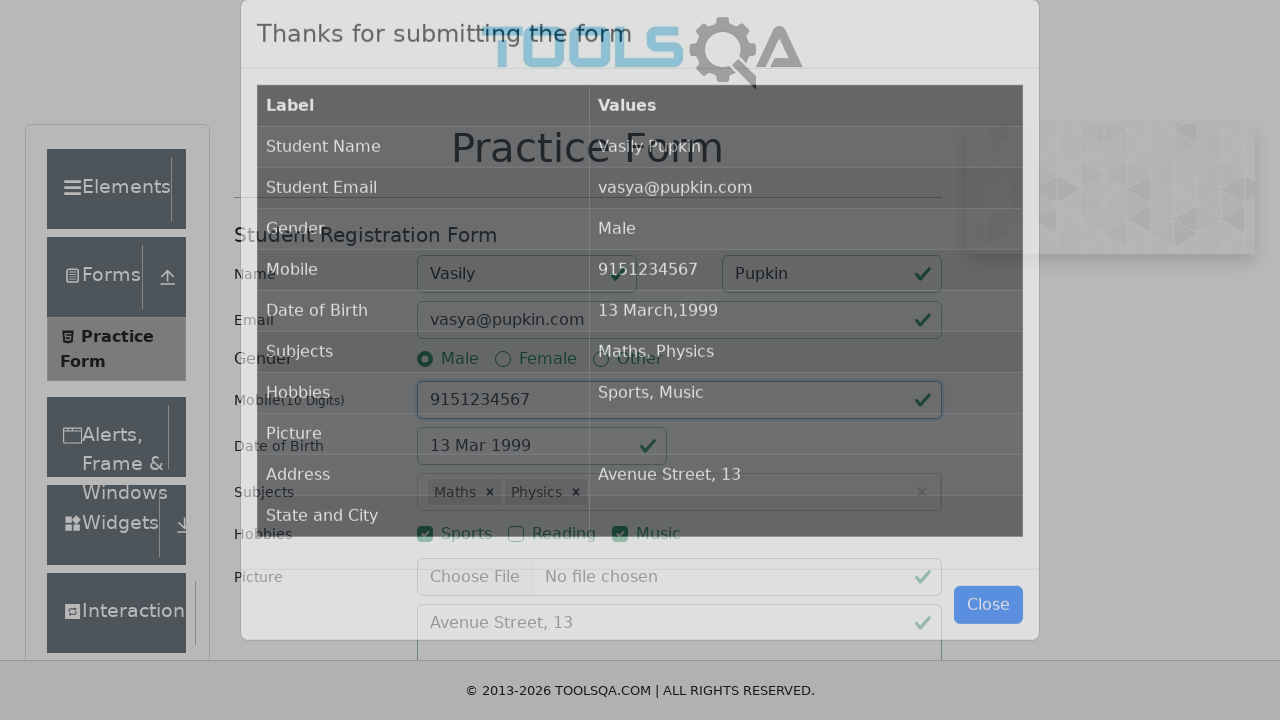

Confirmation modal title loaded
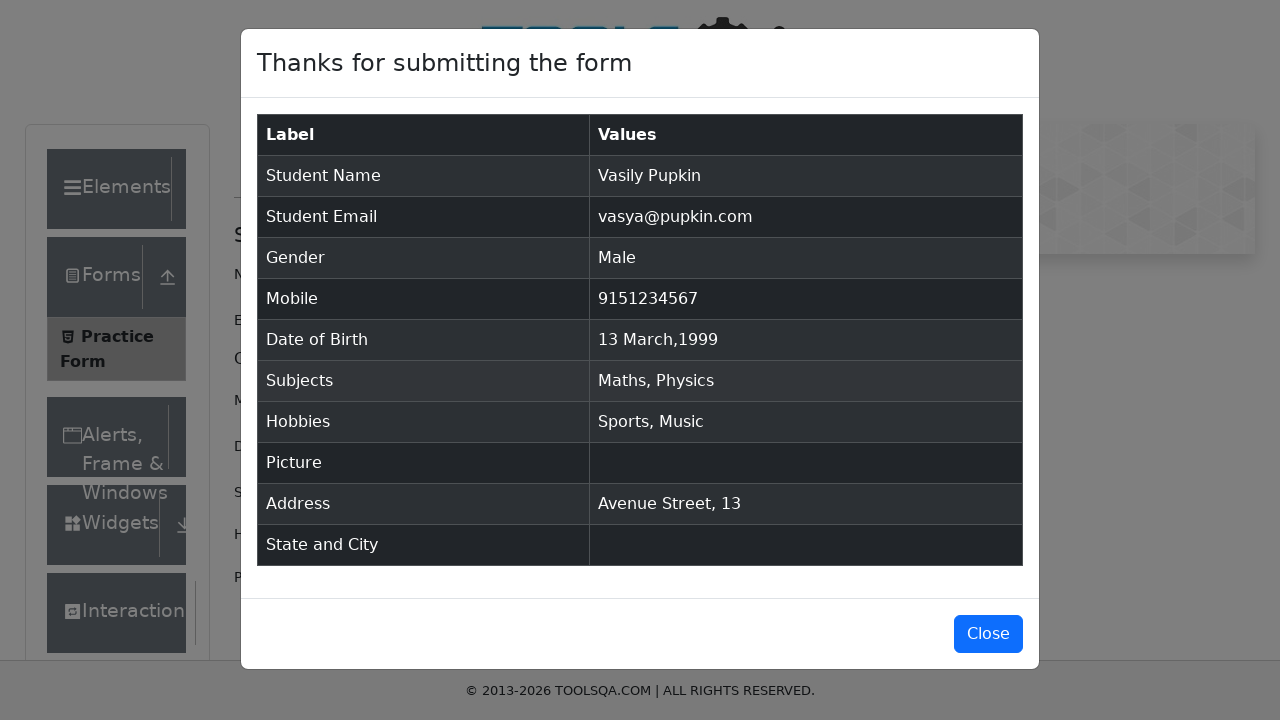

Verified confirmation message 'Thanks for submitting the form' is displayed
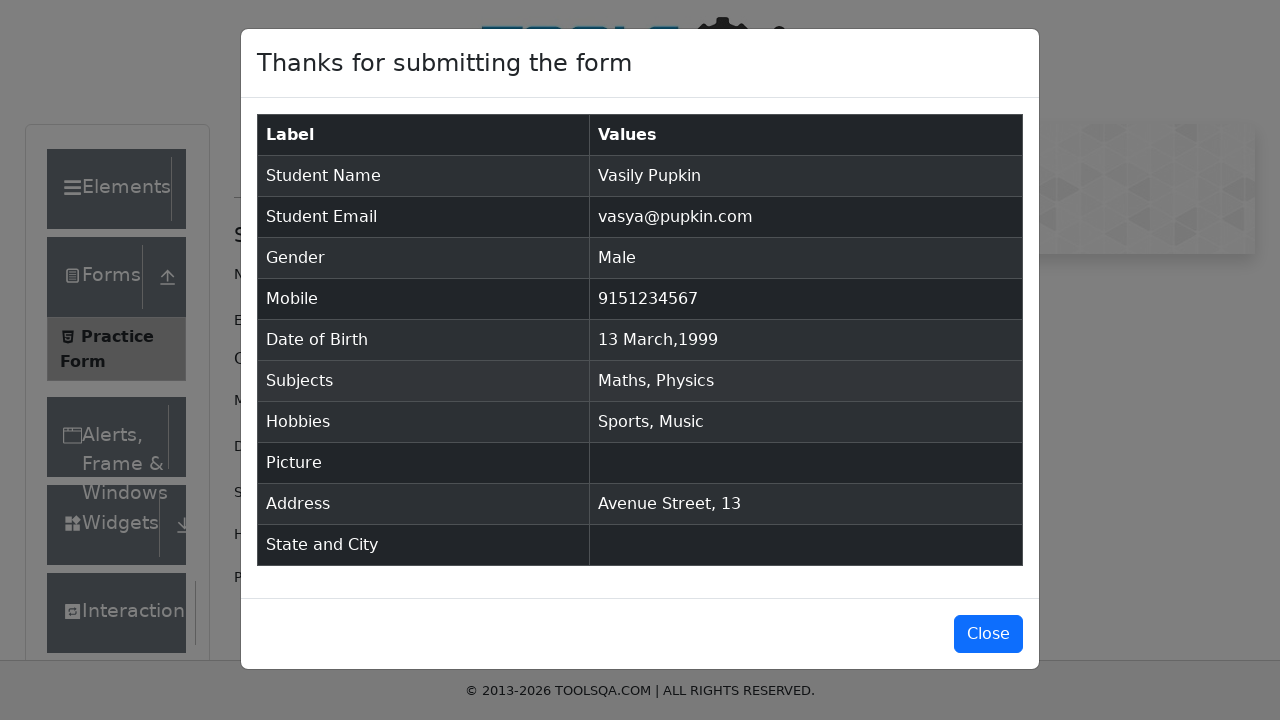

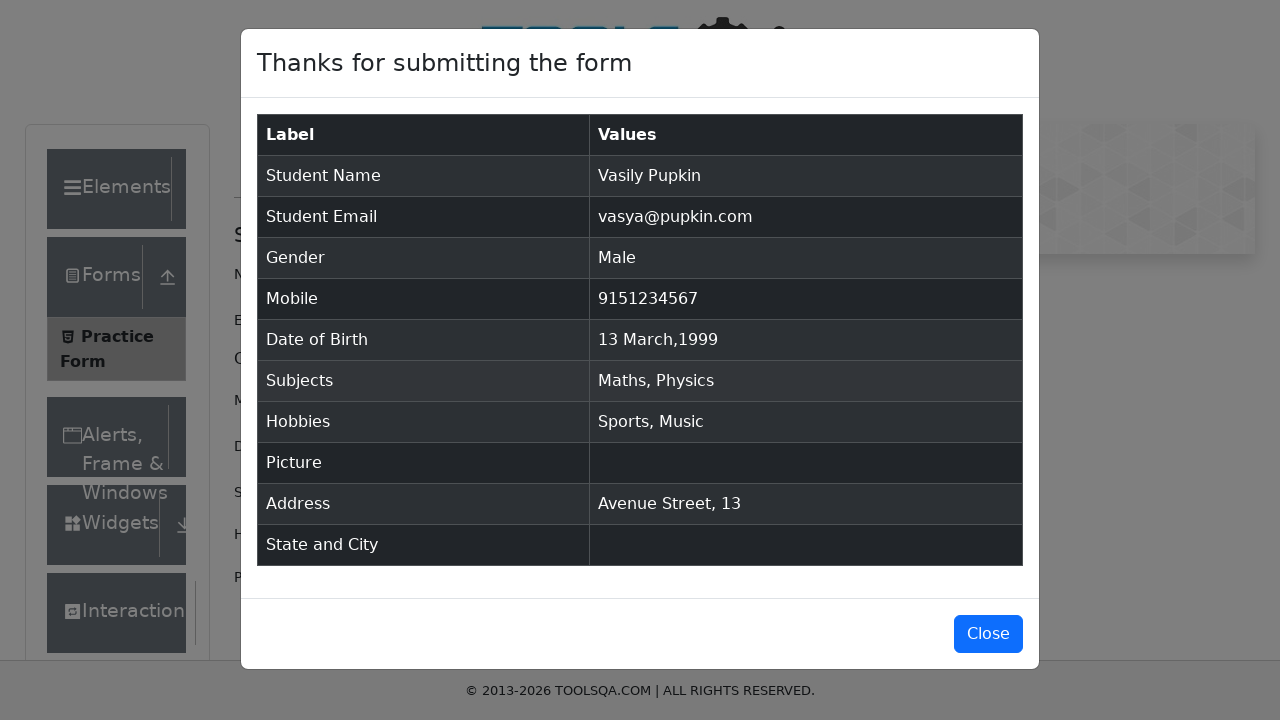